Tests keyboard navigation and interactions on an automation practice page by clicking a radio button and performing a series of keyboard actions (Tab, Enter, Arrow Down) to navigate through form elements

Starting URL: https://rahulshettyacademy.com/AutomationPractice/#

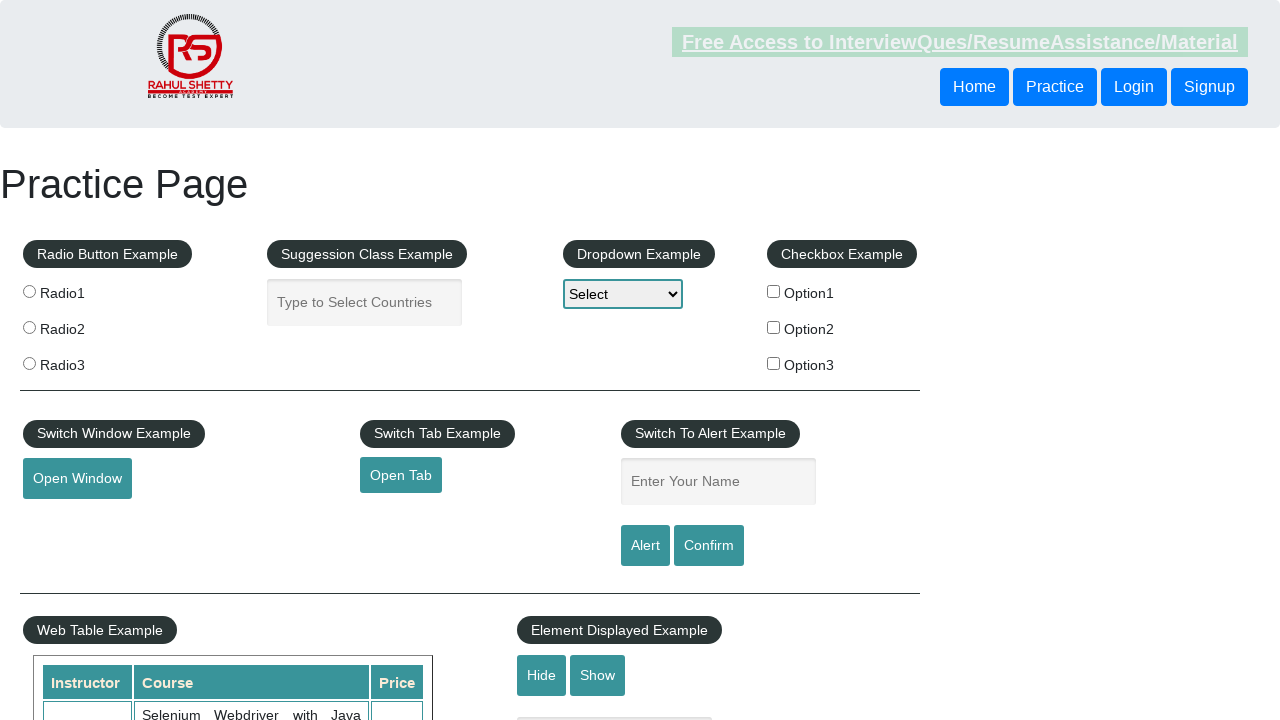

Clicked radio button with value 'radio2' at (29, 327) on input[value='radio2']
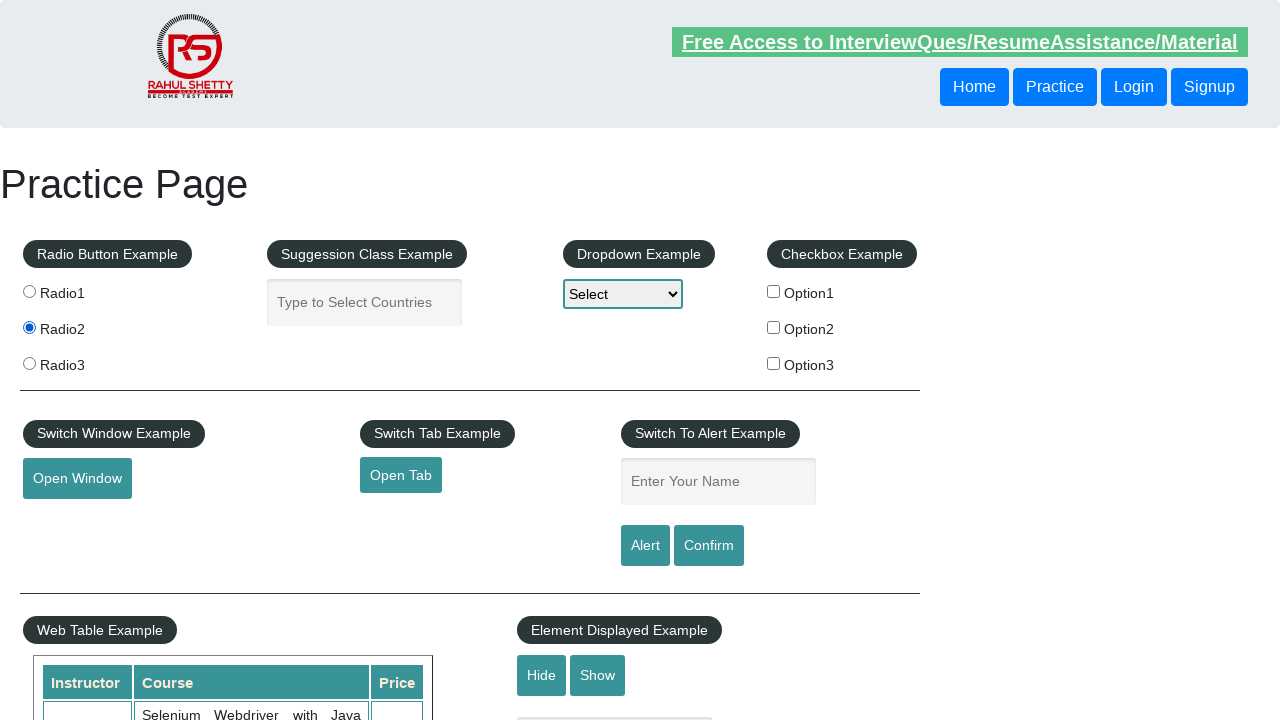

Pressed Tab to move focus to next element
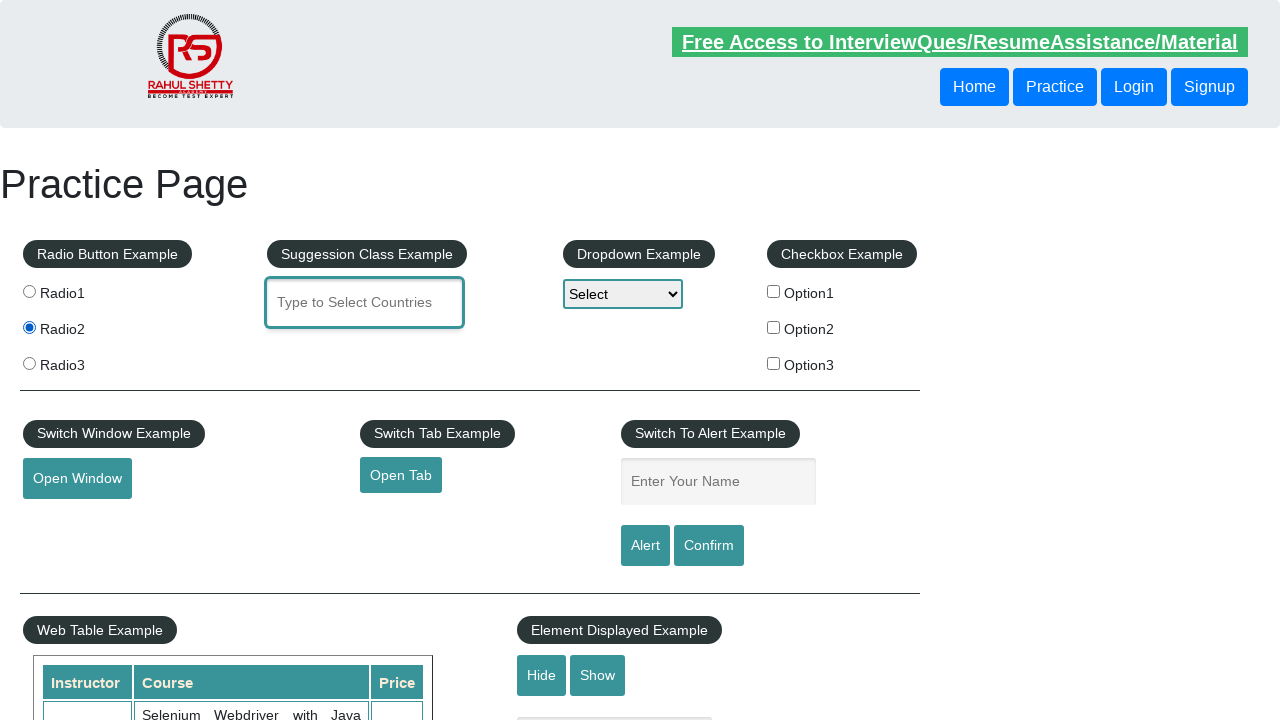

Pressed Tab again to move focus further
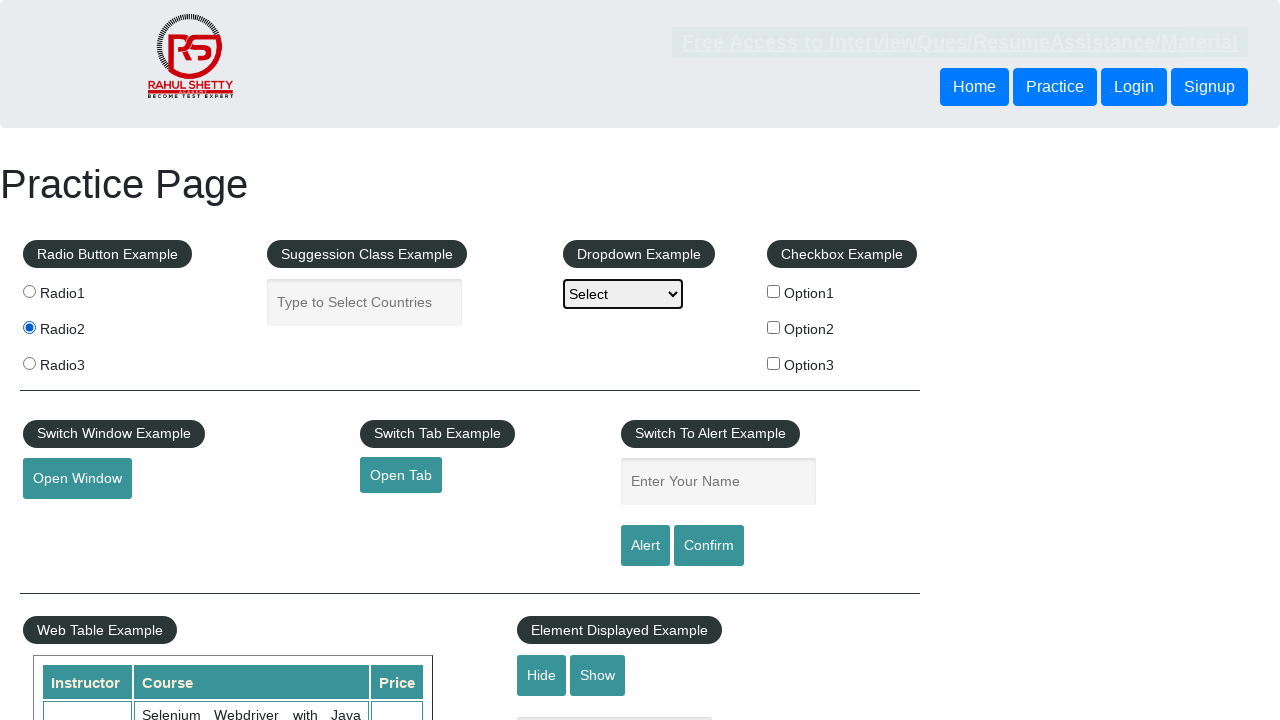

Pressed Enter to activate/select focused element
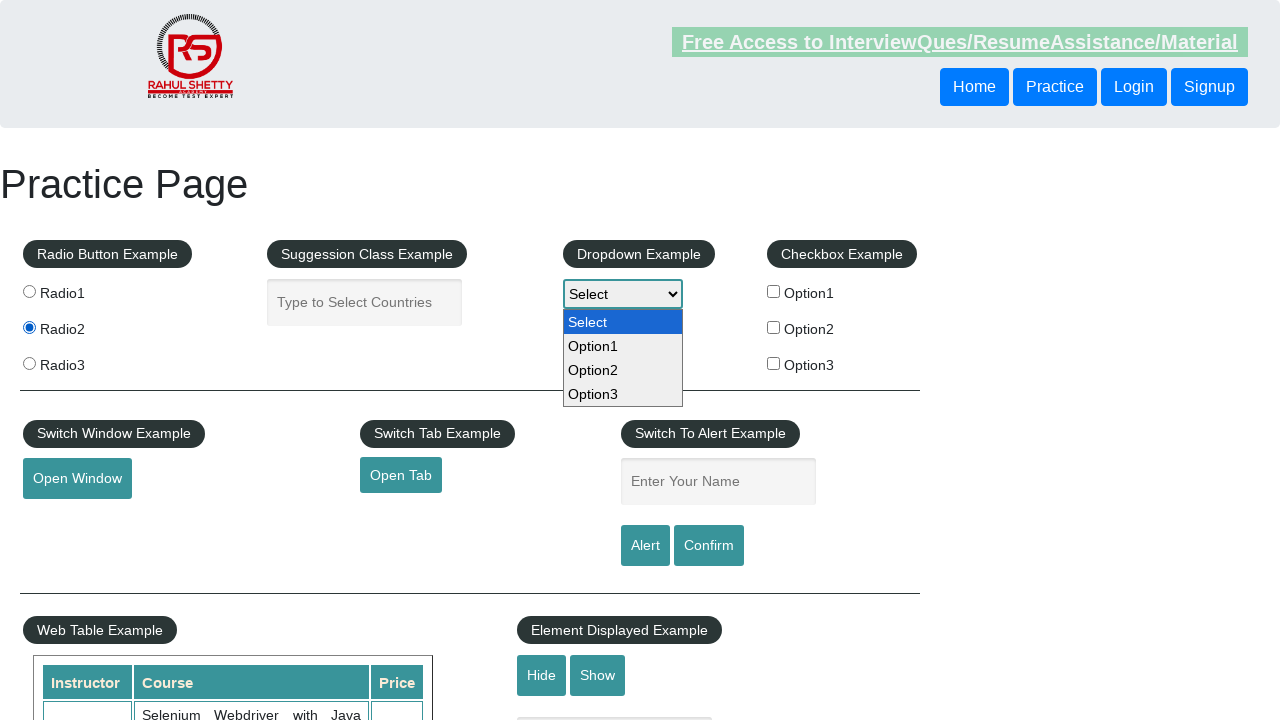

Pressed ArrowDown to navigate dropdown option
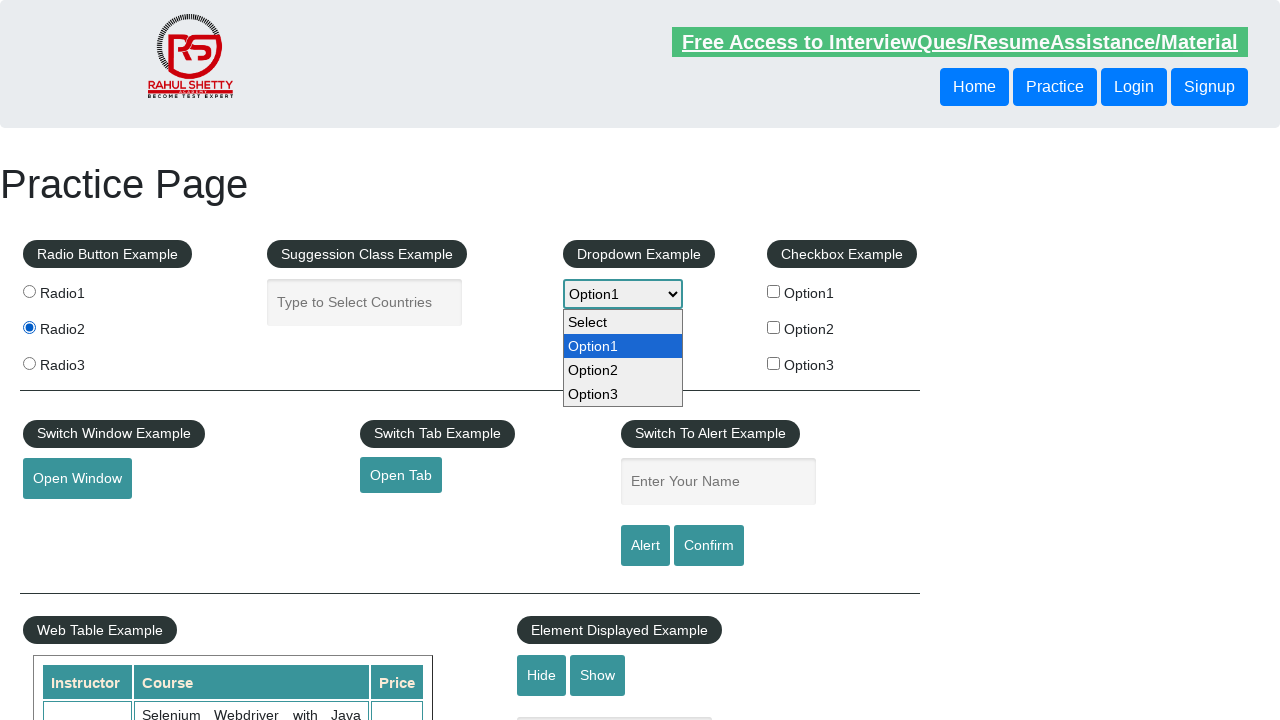

Pressed ArrowDown again to navigate to next dropdown option
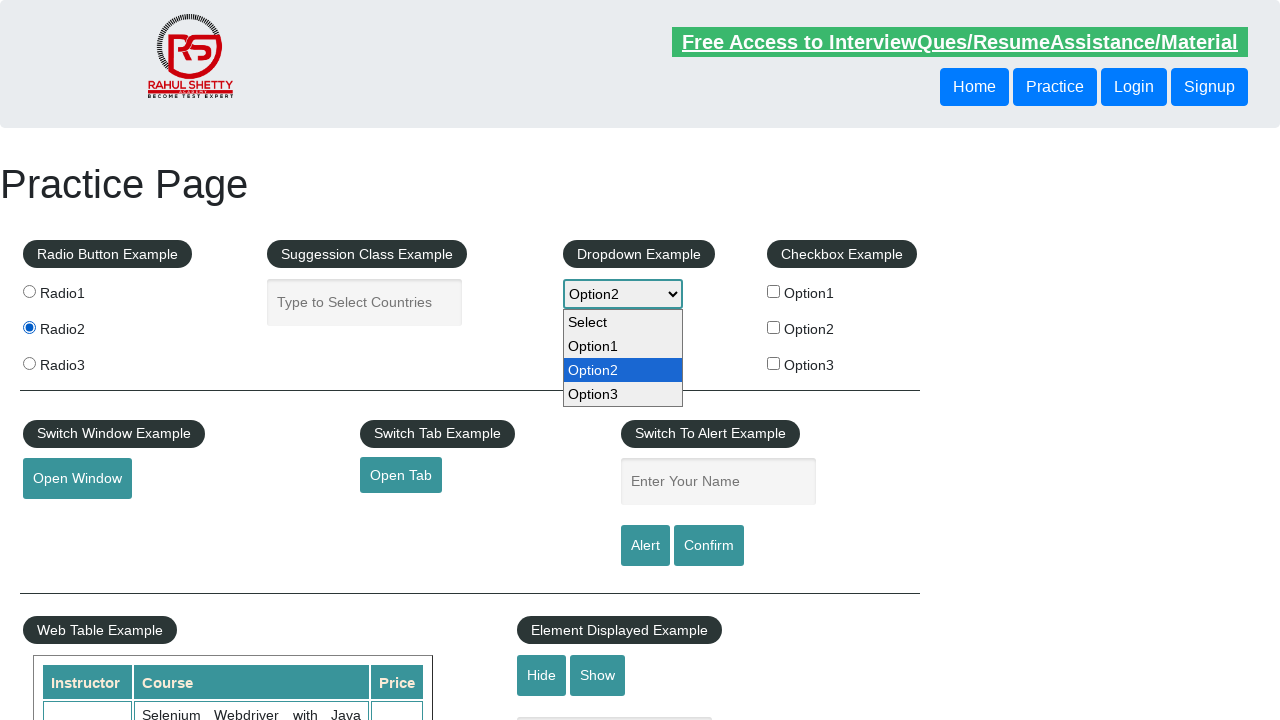

Pressed Enter to confirm dropdown selection
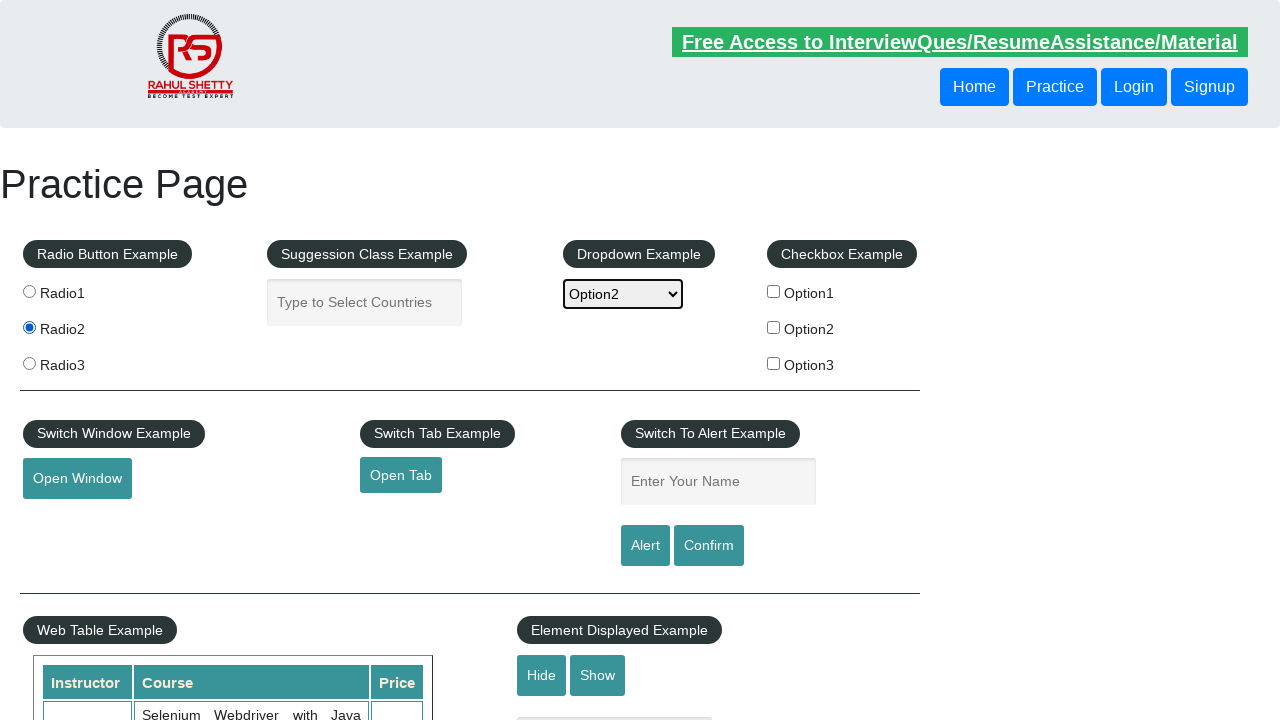

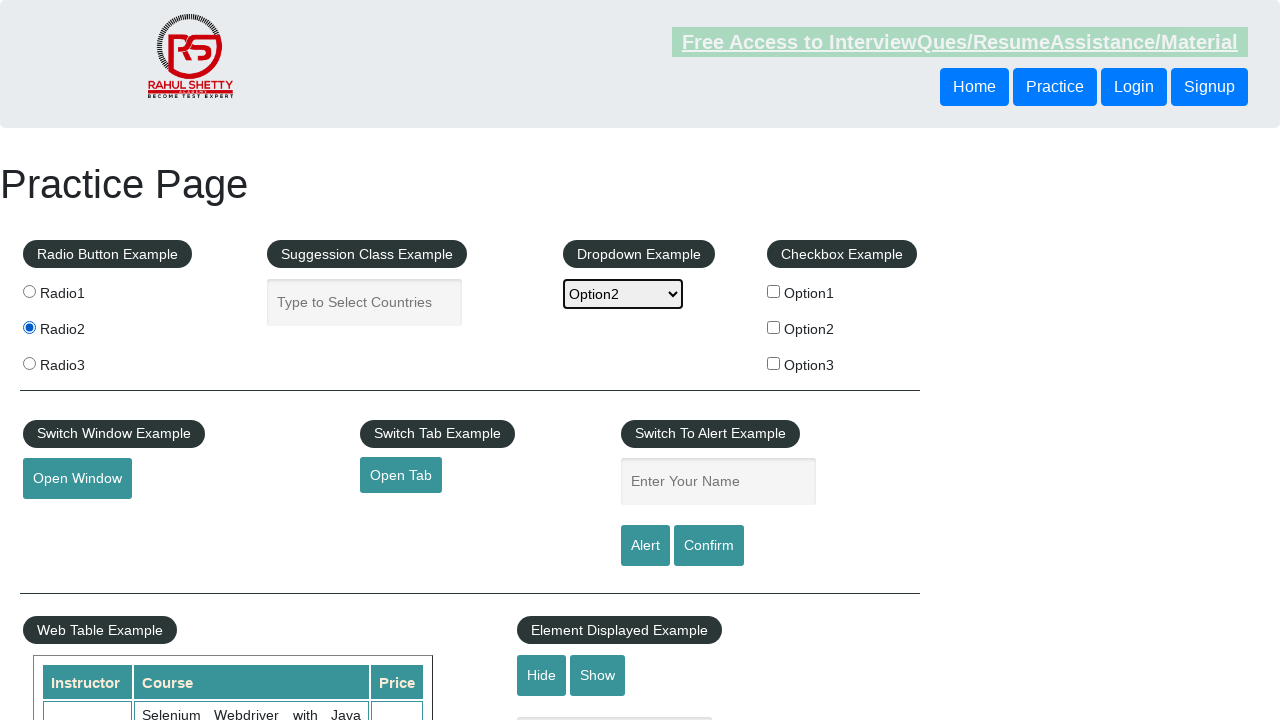